Tests an e-commerce flow by searching for a product, adding it to cart with increased quantity, and proceeding through checkout with country selection

Starting URL: https://rahulshettyacademy.com/seleniumPractise/#/

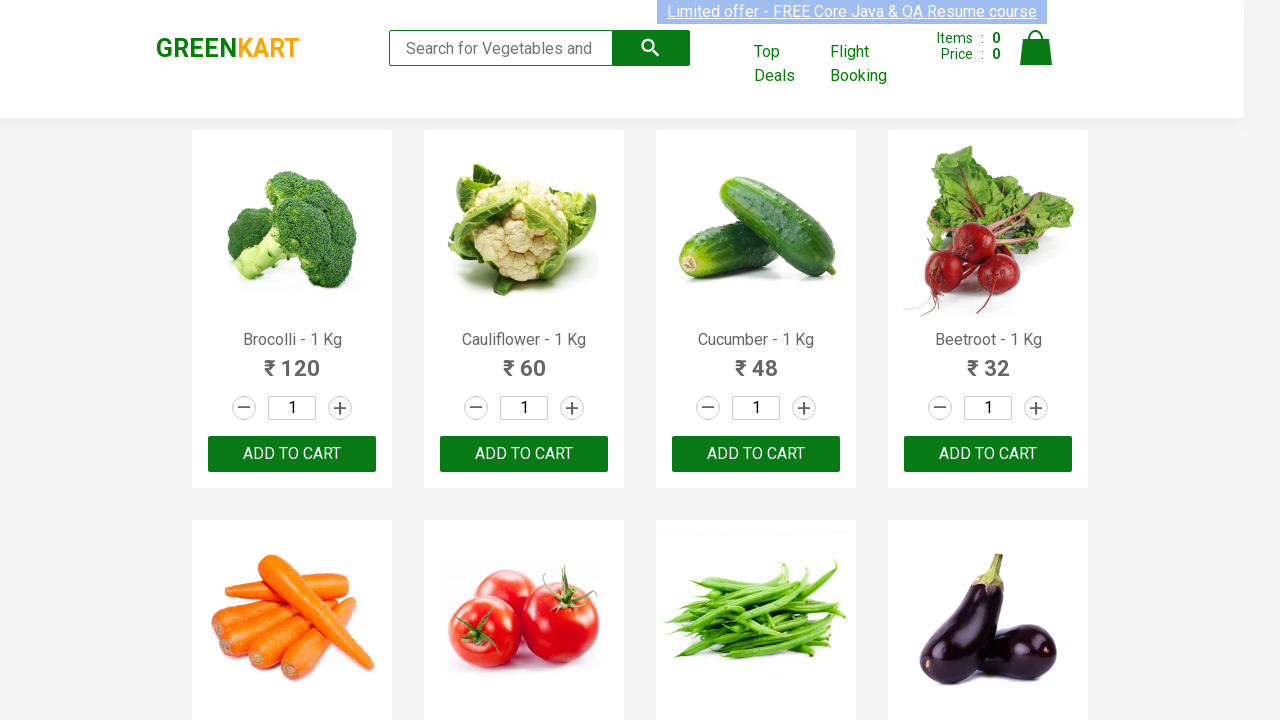

Filled search field with 'Strawberry' on input[type='search']
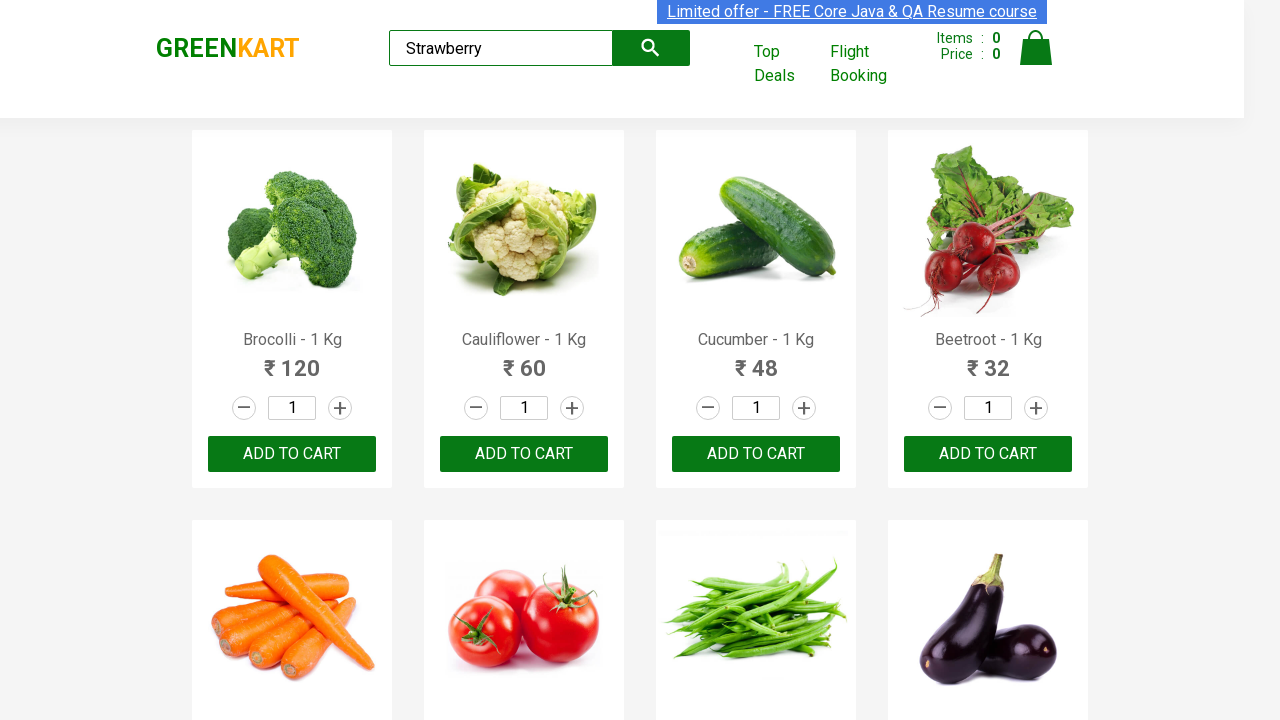

Pressed Enter to search for strawberry product on input[type='search']
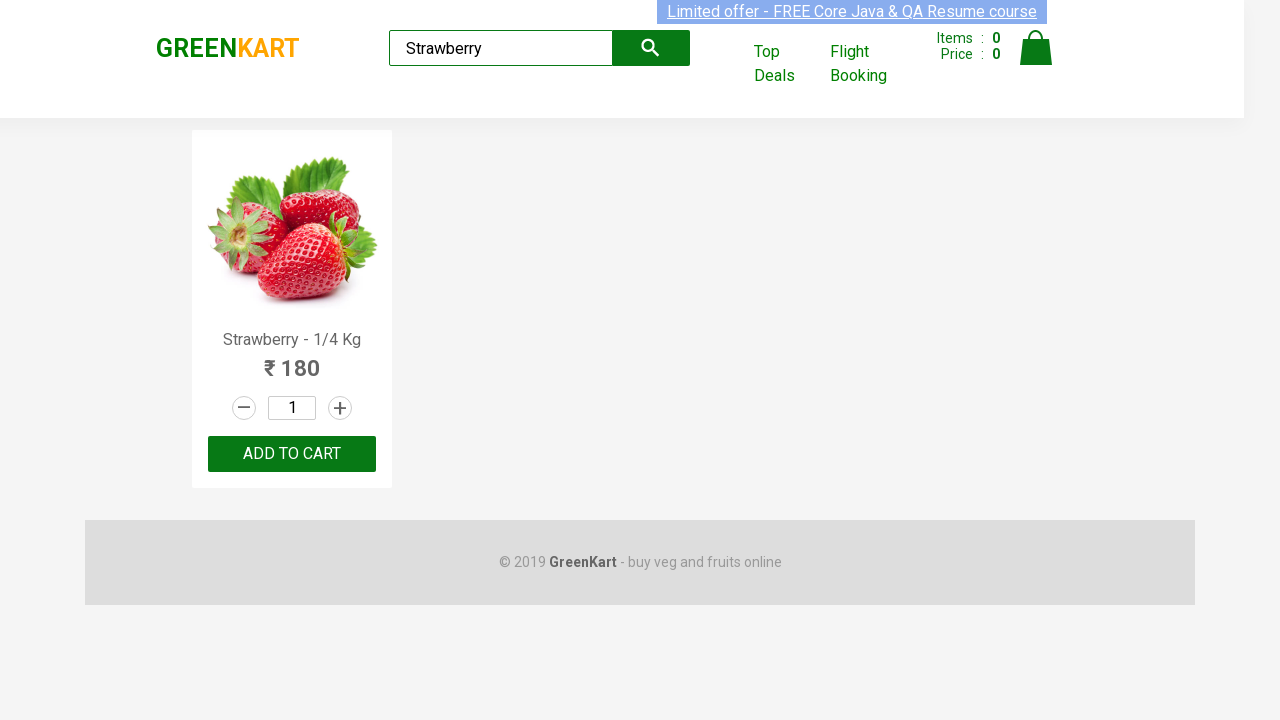

Waited for search results to load
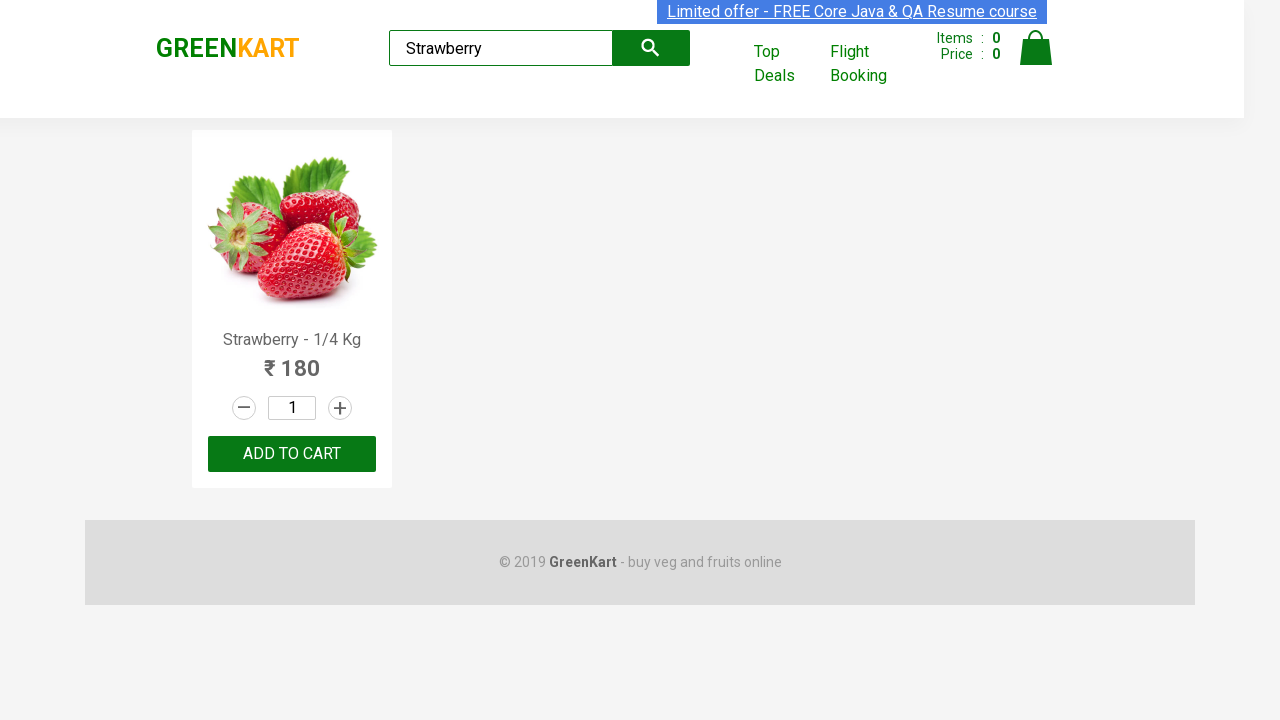

Waited before incrementing quantity (iteration 1/9)
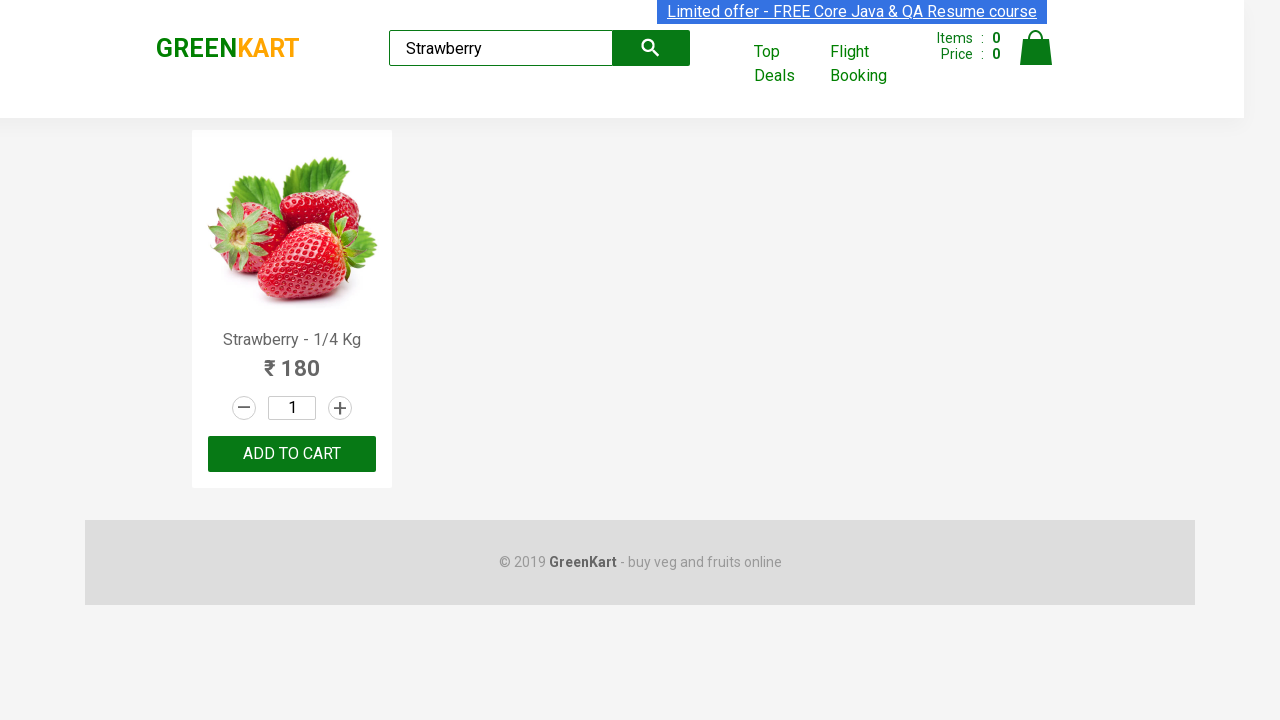

Clicked increment button to increase quantity (iteration 1/9) at (340, 408) on .increment
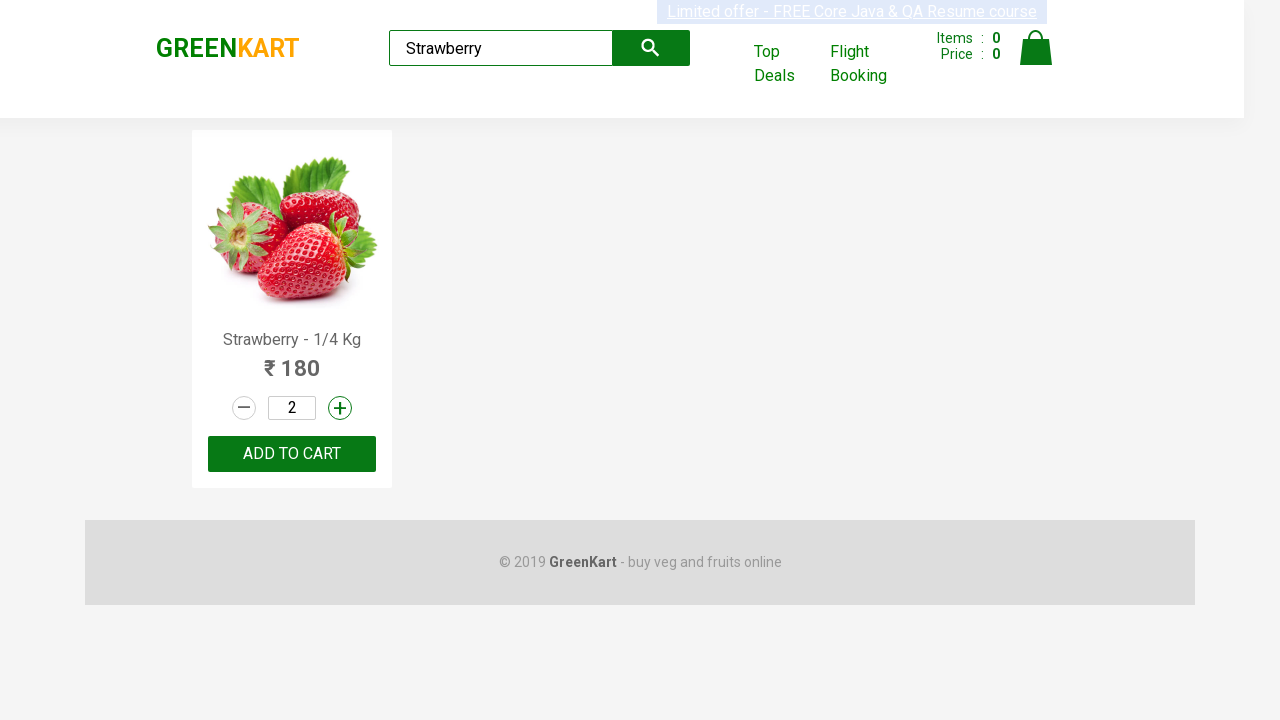

Waited before incrementing quantity (iteration 2/9)
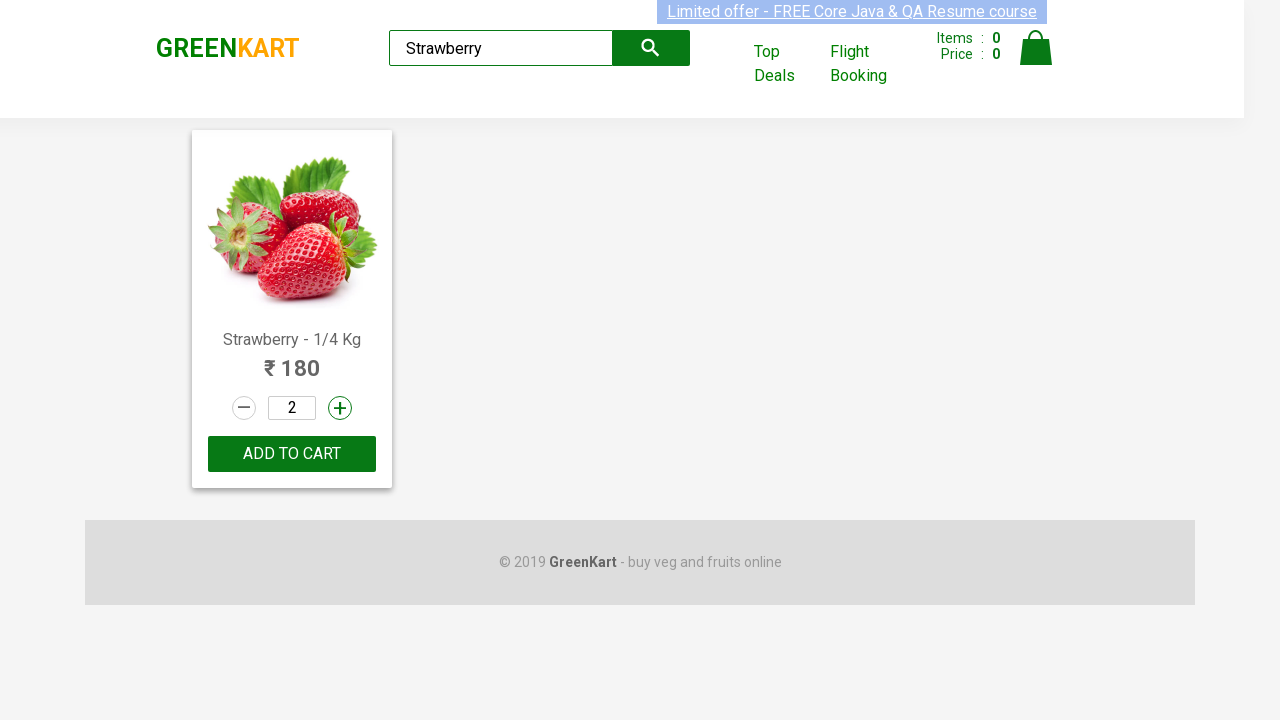

Clicked increment button to increase quantity (iteration 2/9) at (340, 408) on .increment
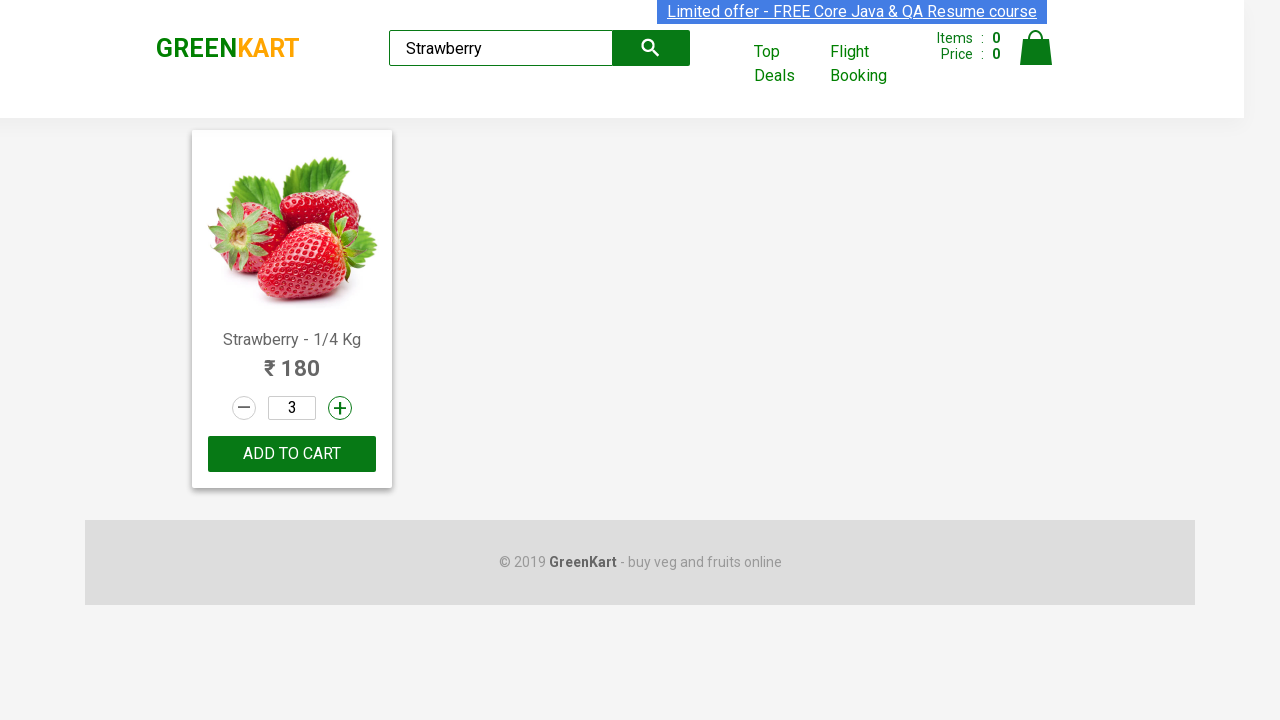

Waited before incrementing quantity (iteration 3/9)
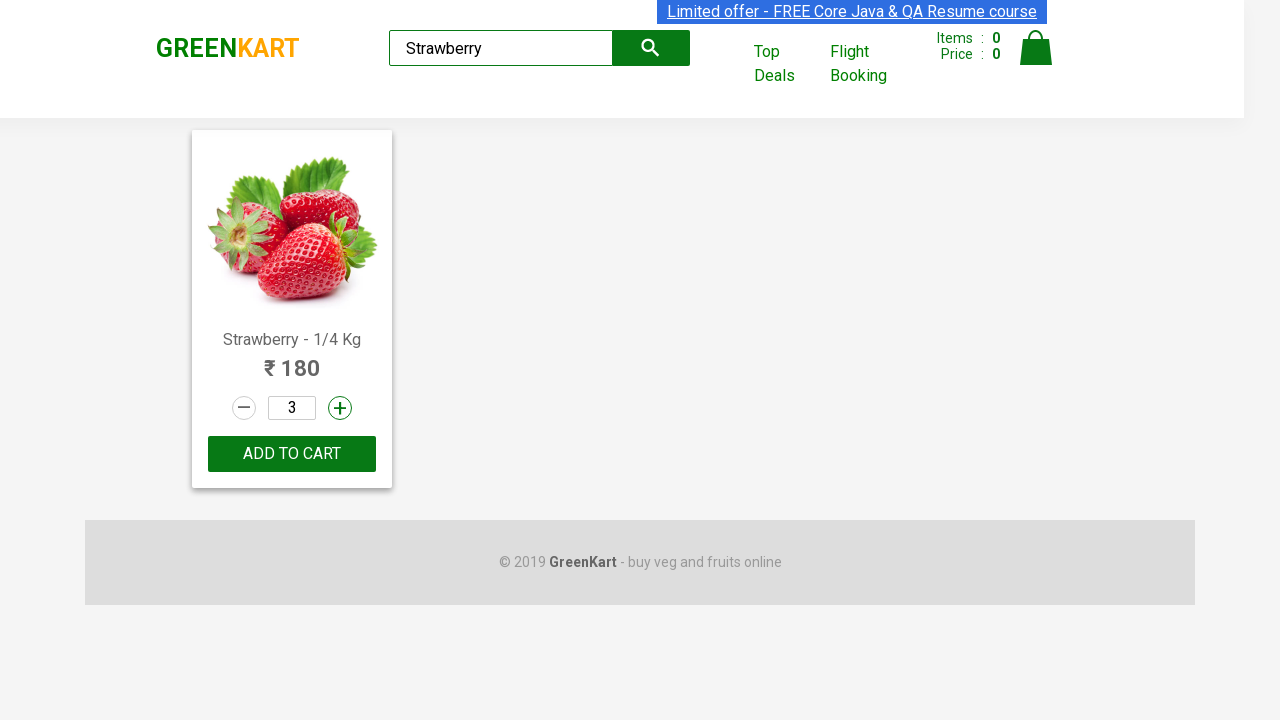

Clicked increment button to increase quantity (iteration 3/9) at (340, 408) on .increment
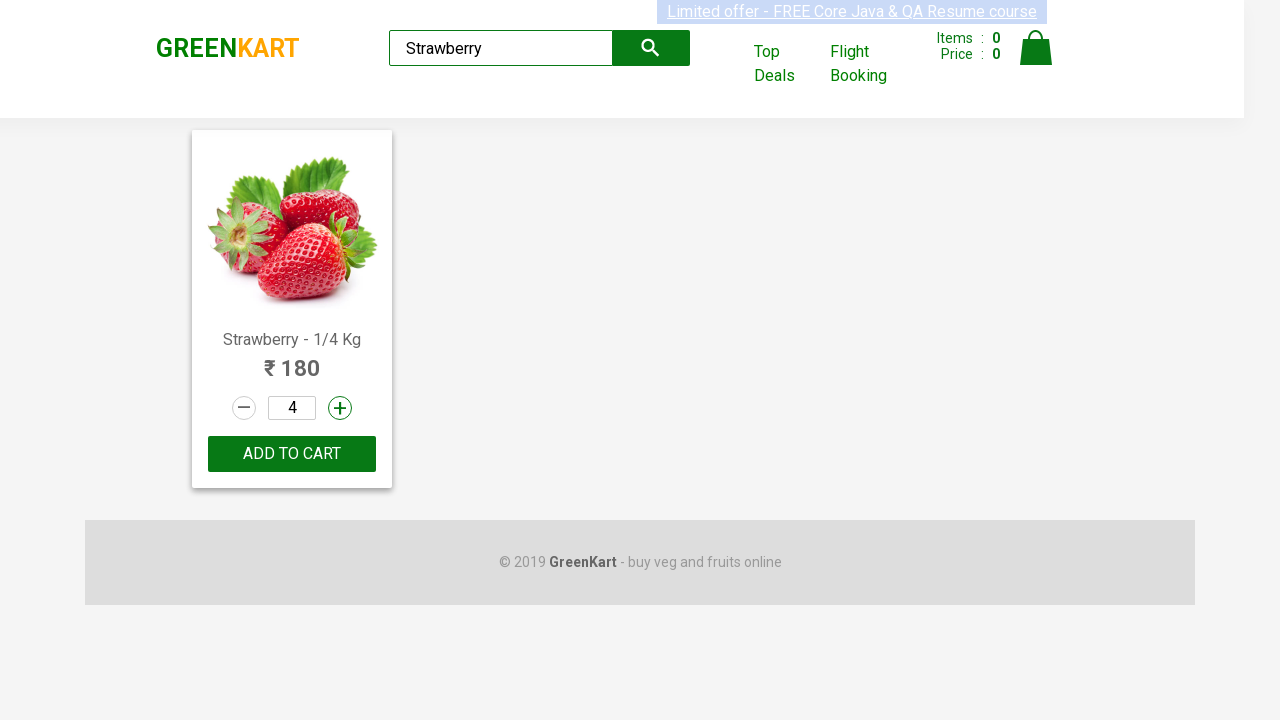

Waited before incrementing quantity (iteration 4/9)
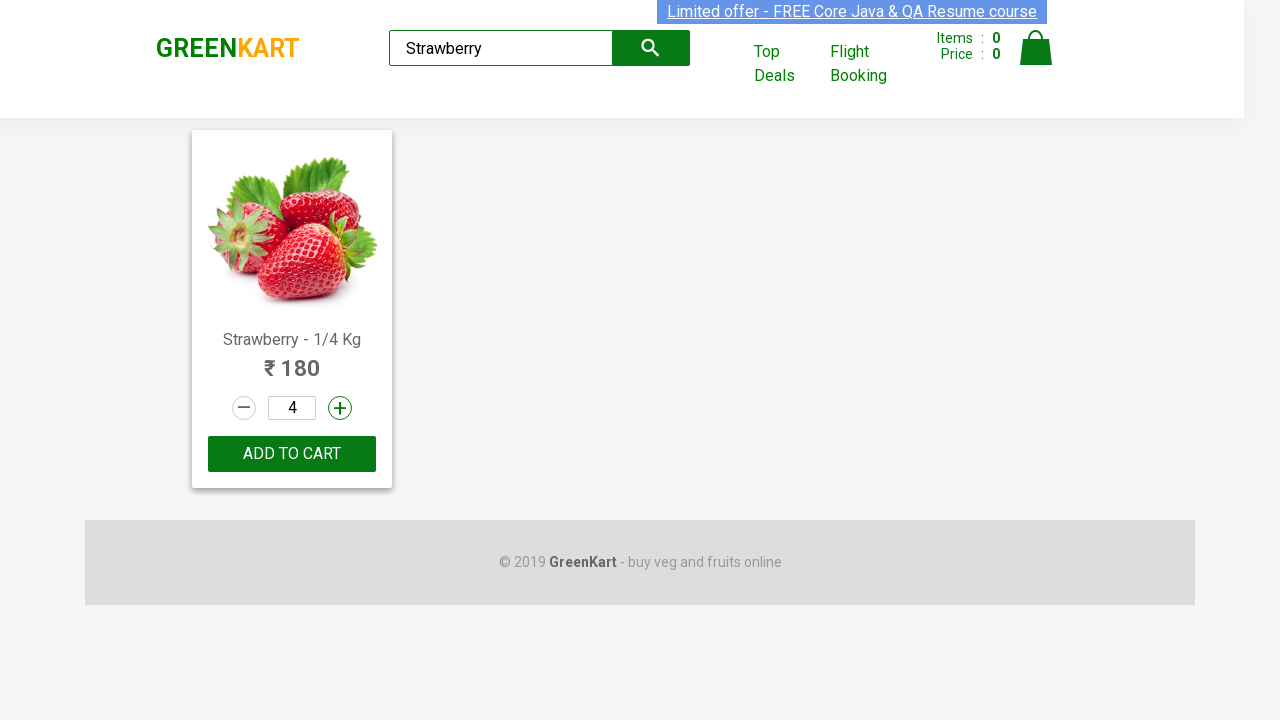

Clicked increment button to increase quantity (iteration 4/9) at (340, 408) on .increment
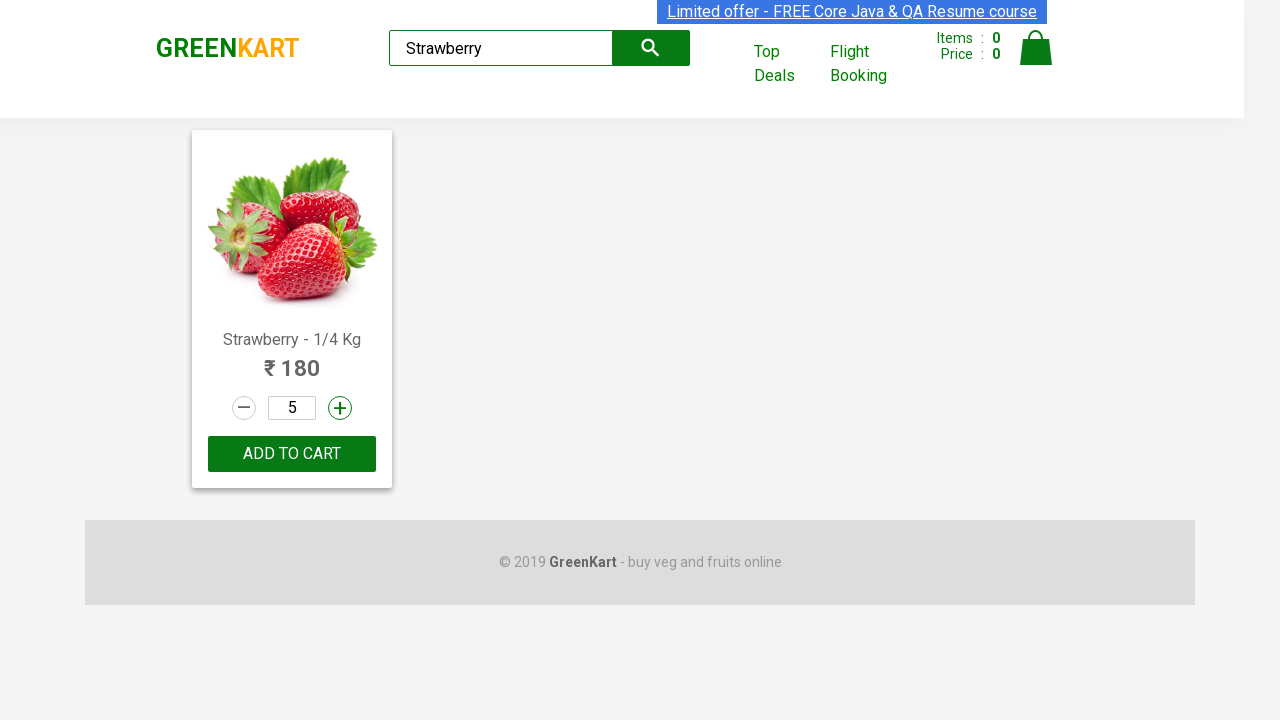

Waited before incrementing quantity (iteration 5/9)
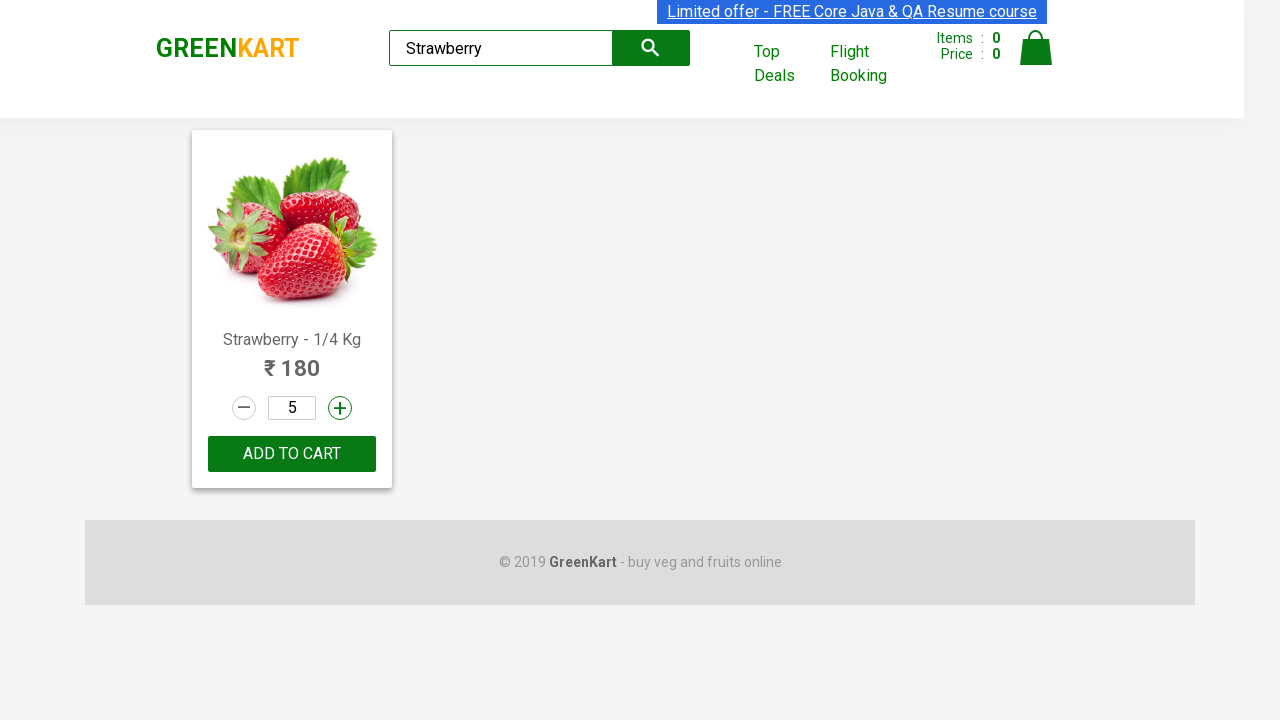

Clicked increment button to increase quantity (iteration 5/9) at (340, 408) on .increment
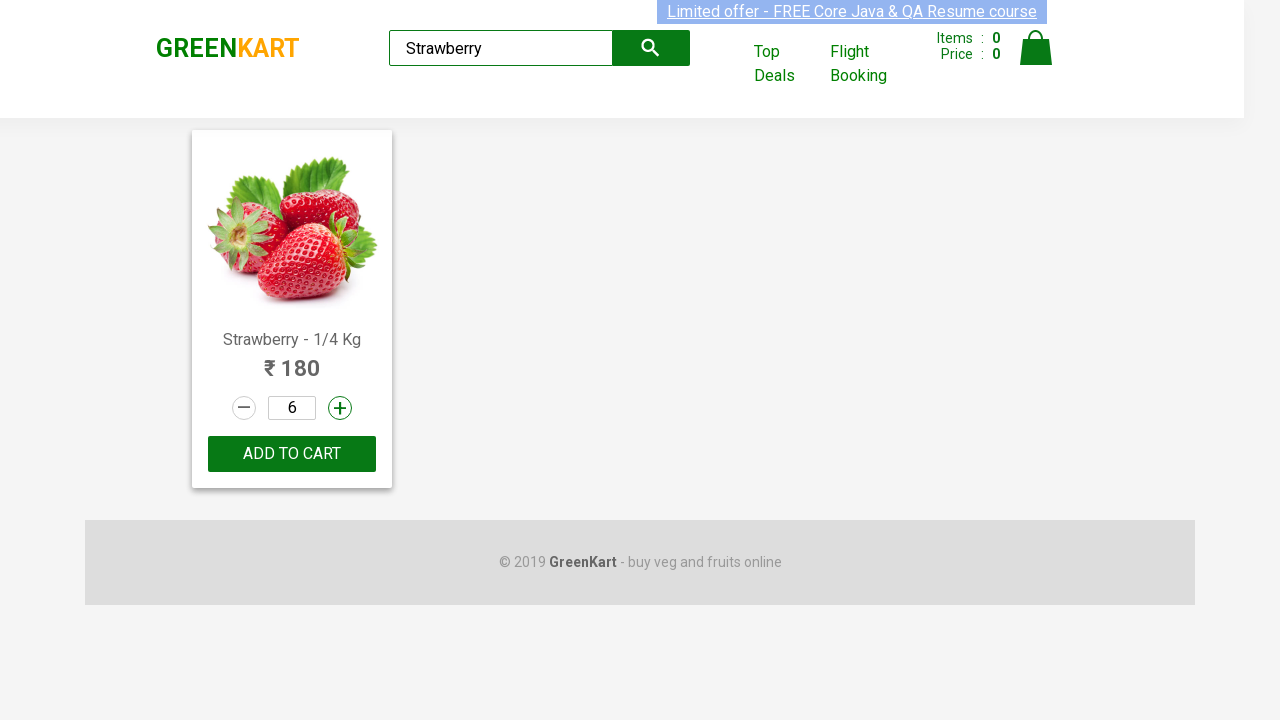

Waited before incrementing quantity (iteration 6/9)
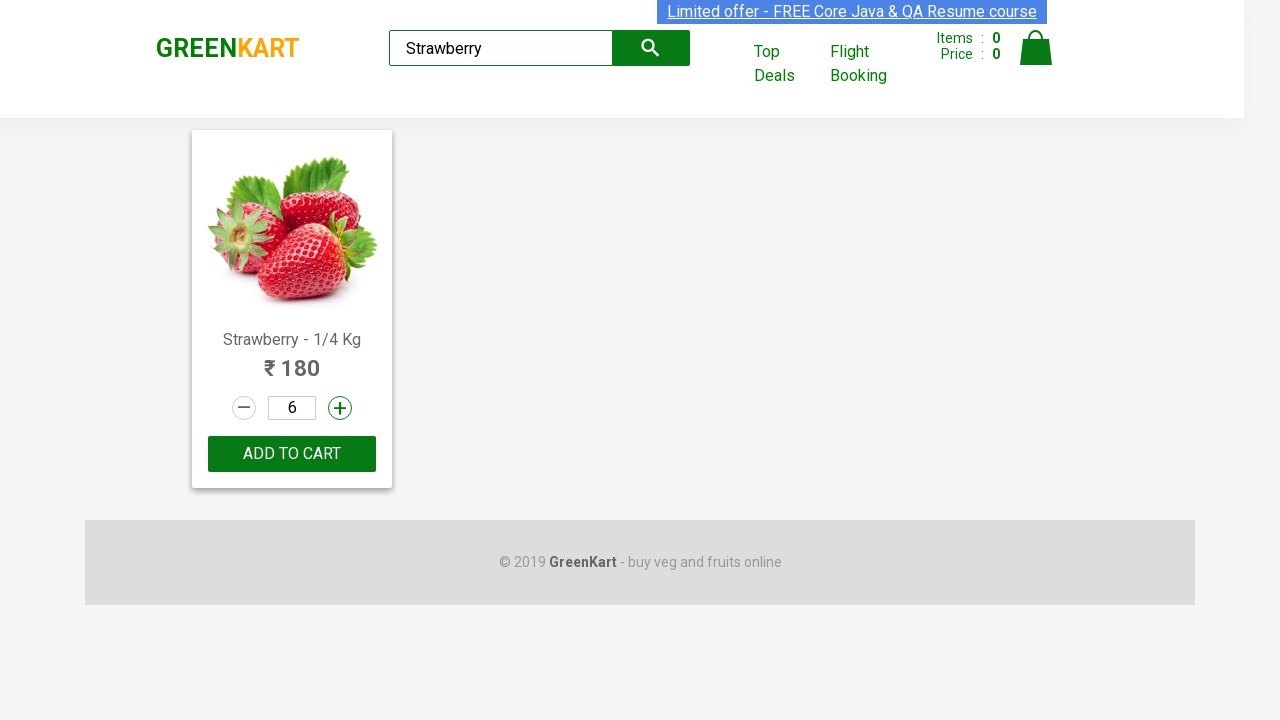

Clicked increment button to increase quantity (iteration 6/9) at (340, 408) on .increment
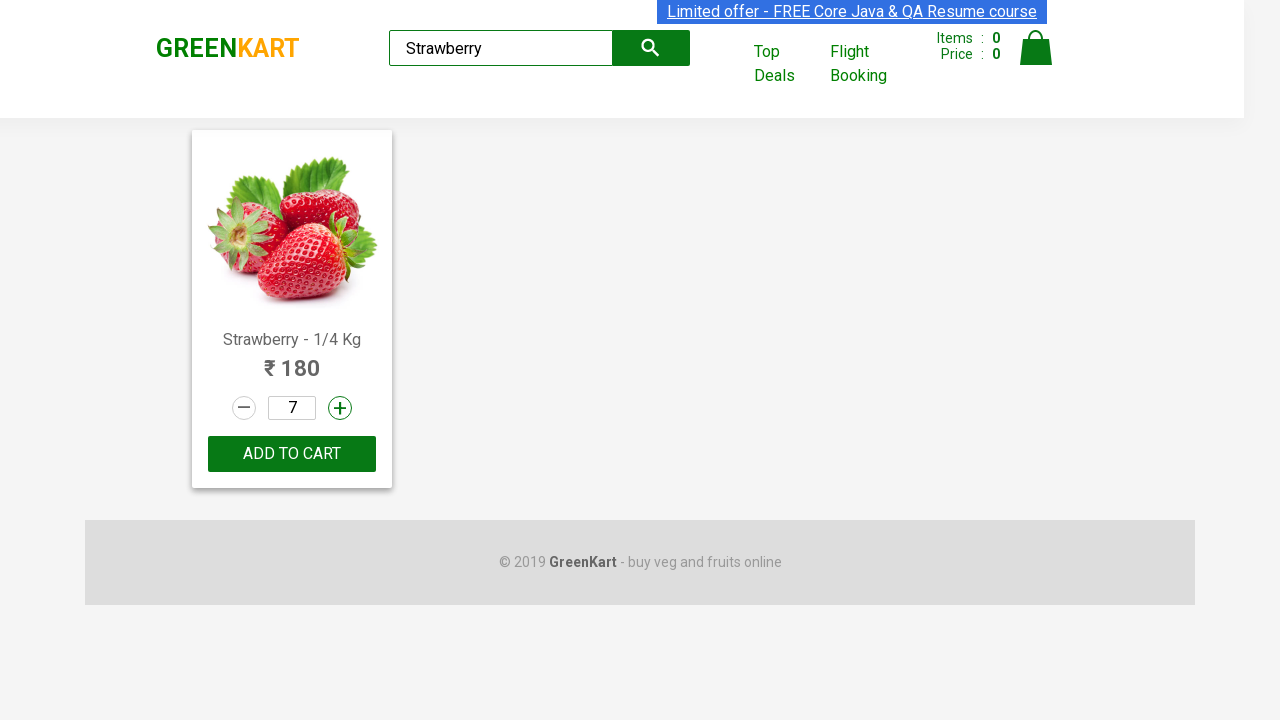

Waited before incrementing quantity (iteration 7/9)
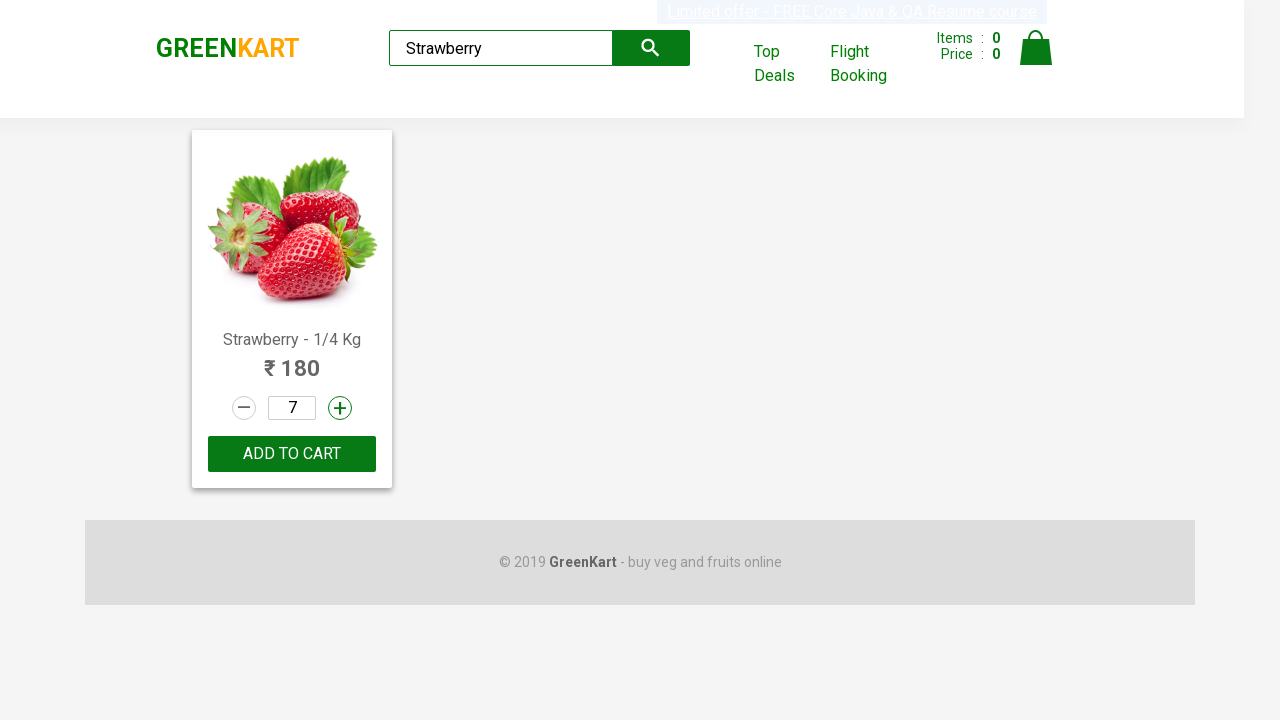

Clicked increment button to increase quantity (iteration 7/9) at (340, 408) on .increment
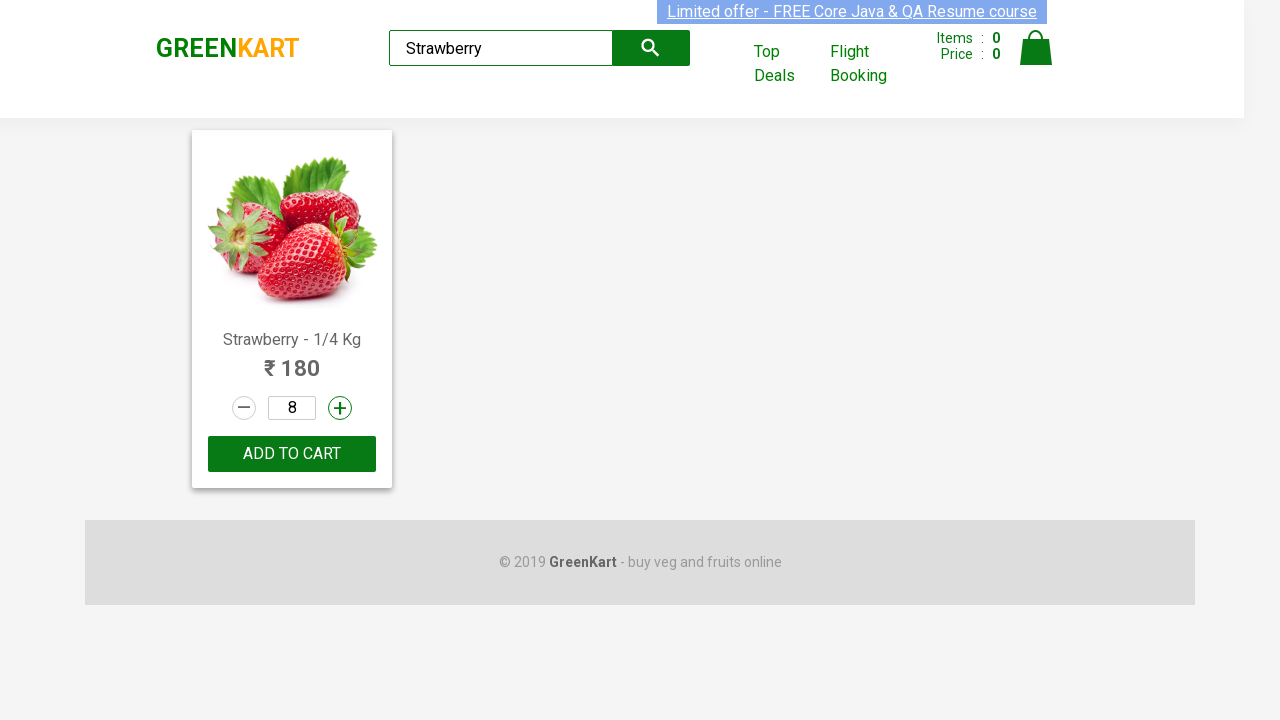

Waited before incrementing quantity (iteration 8/9)
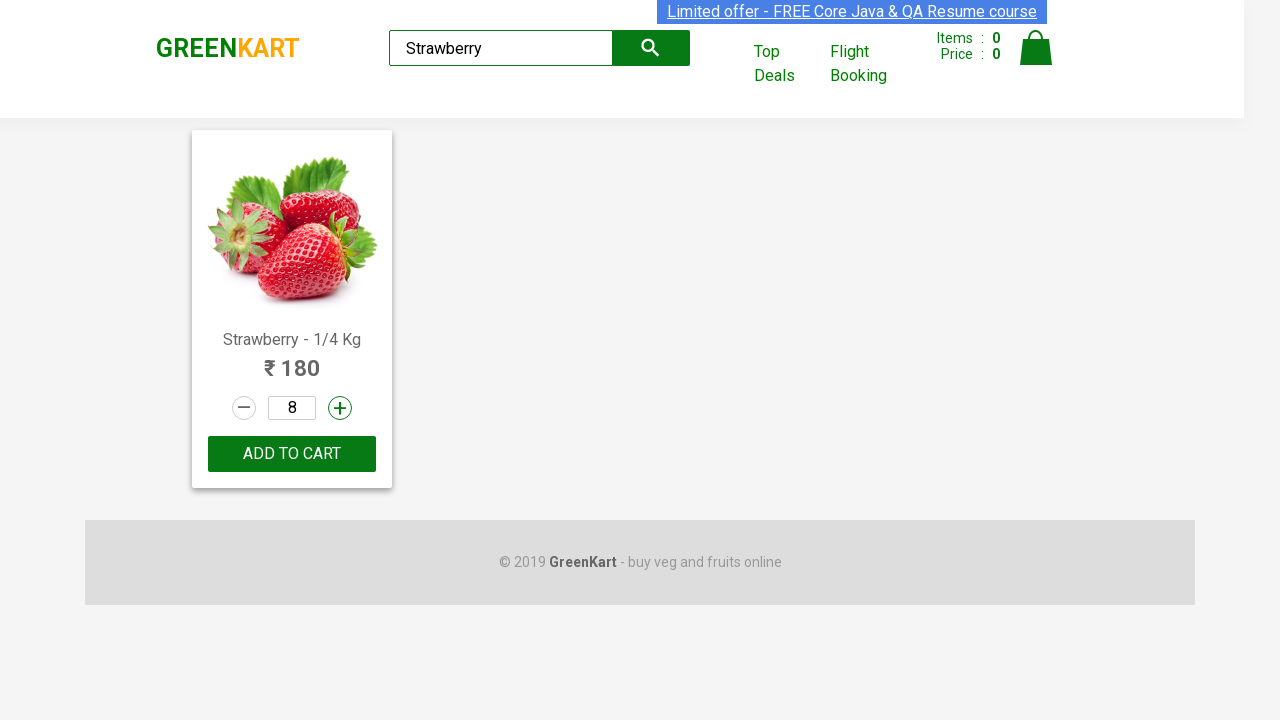

Clicked increment button to increase quantity (iteration 8/9) at (340, 408) on .increment
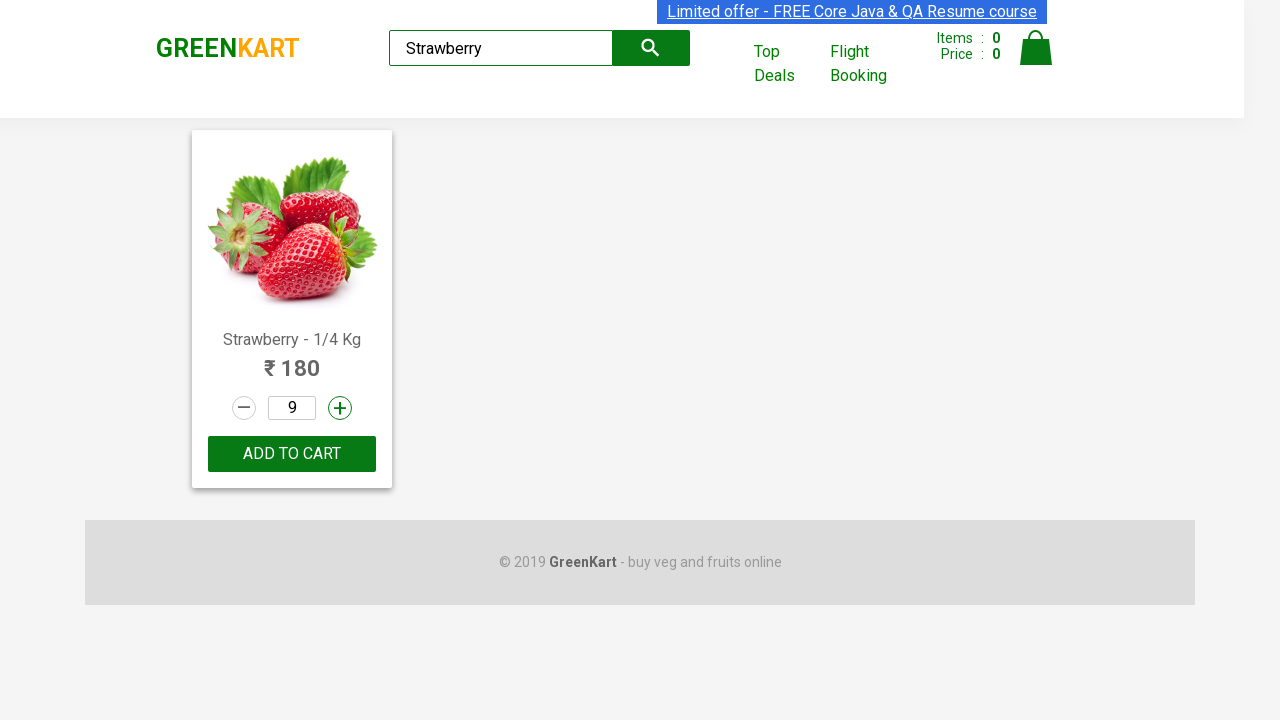

Waited before incrementing quantity (iteration 9/9)
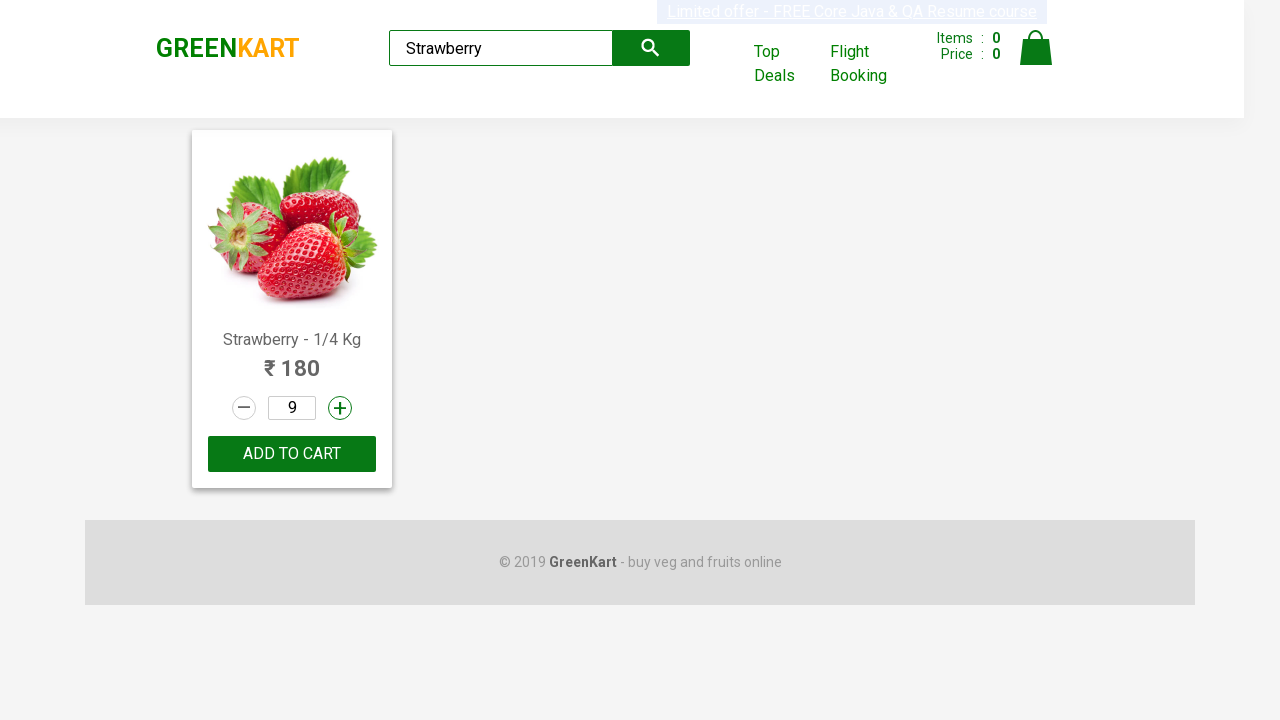

Clicked increment button to increase quantity (iteration 9/9) at (340, 408) on .increment
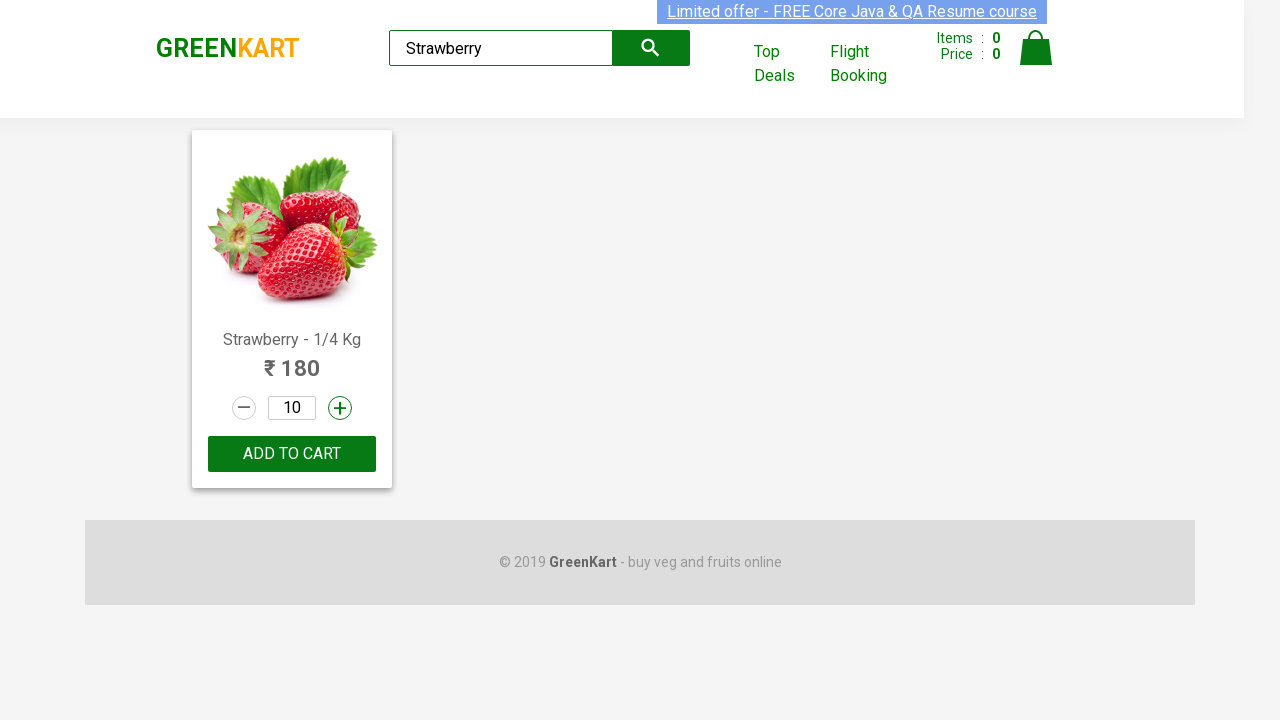

Clicked add to cart button at (292, 454) on .product-action
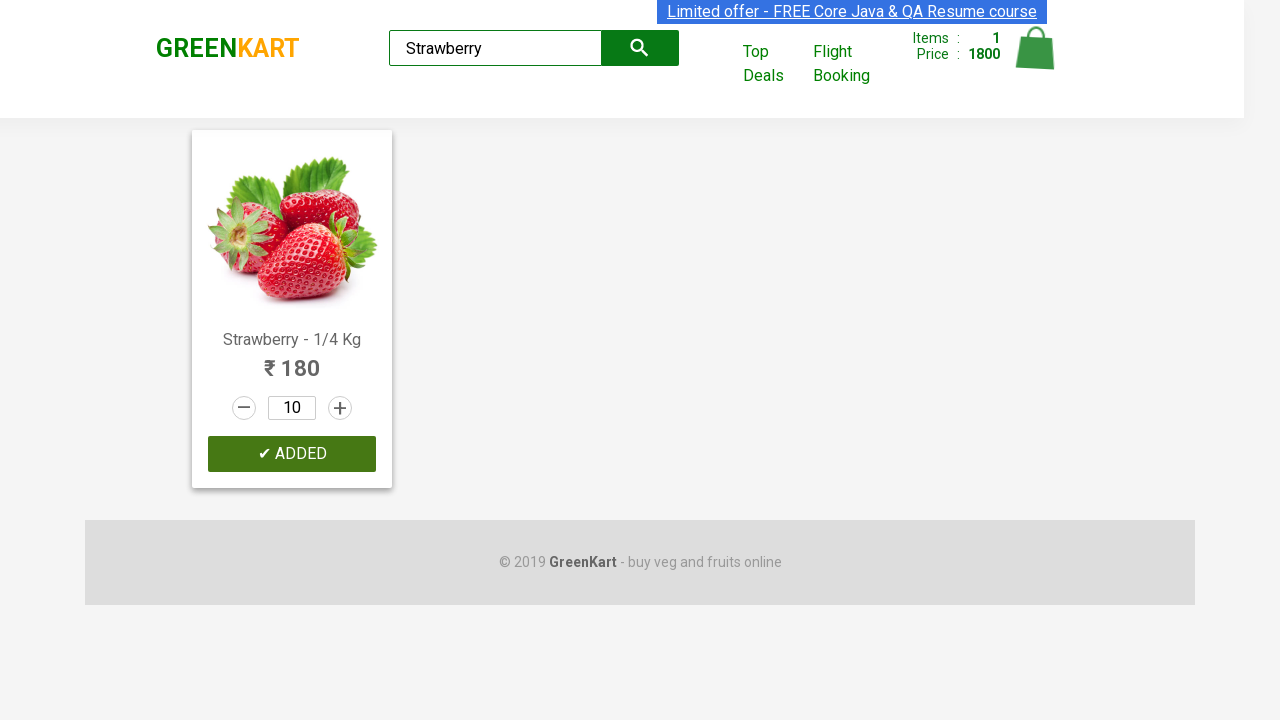

Waited after adding product to cart
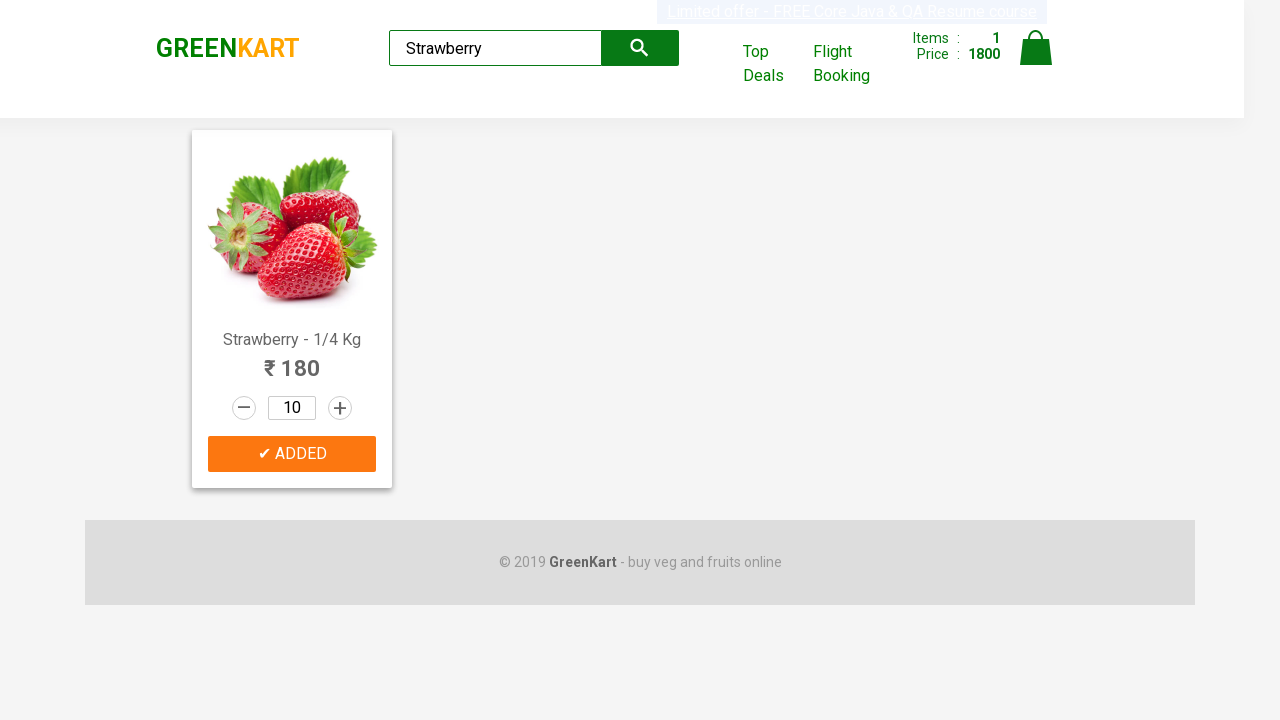

Clicked on cart icon to view cart at (1036, 59) on xpath=//*[@id='root']/div/header/div/div[3]/a[4]
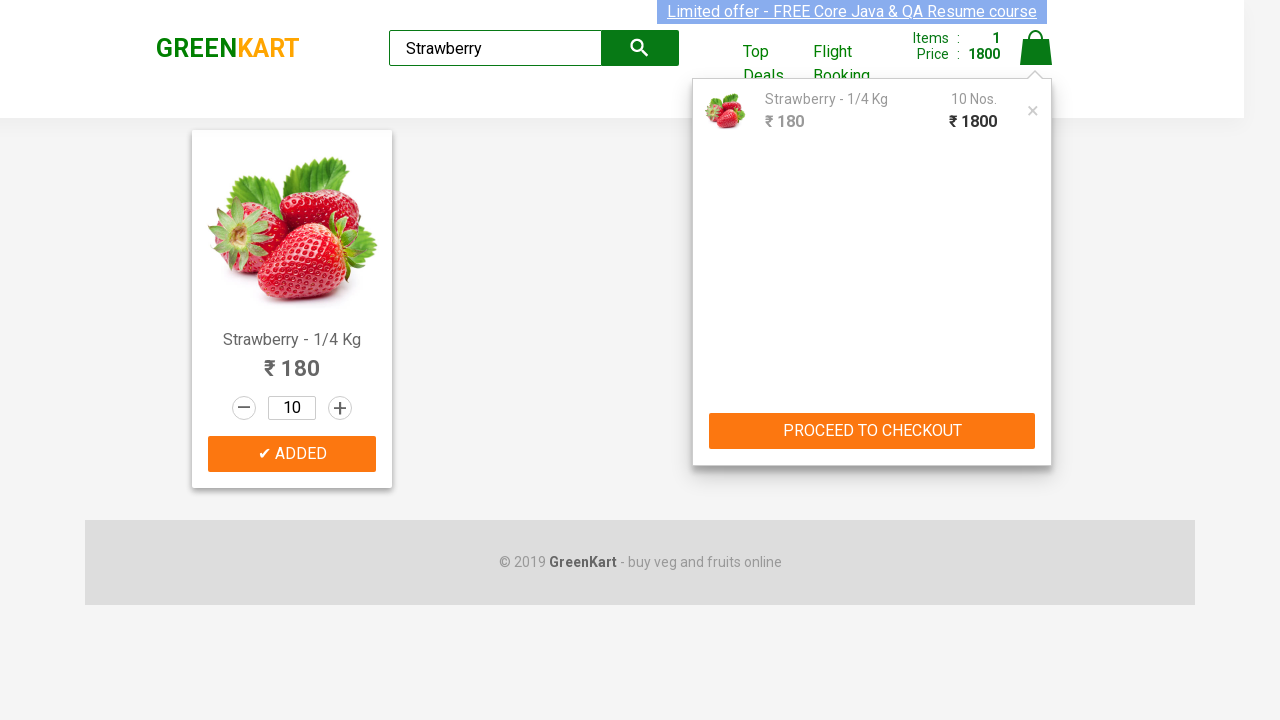

Waited for cart page to load
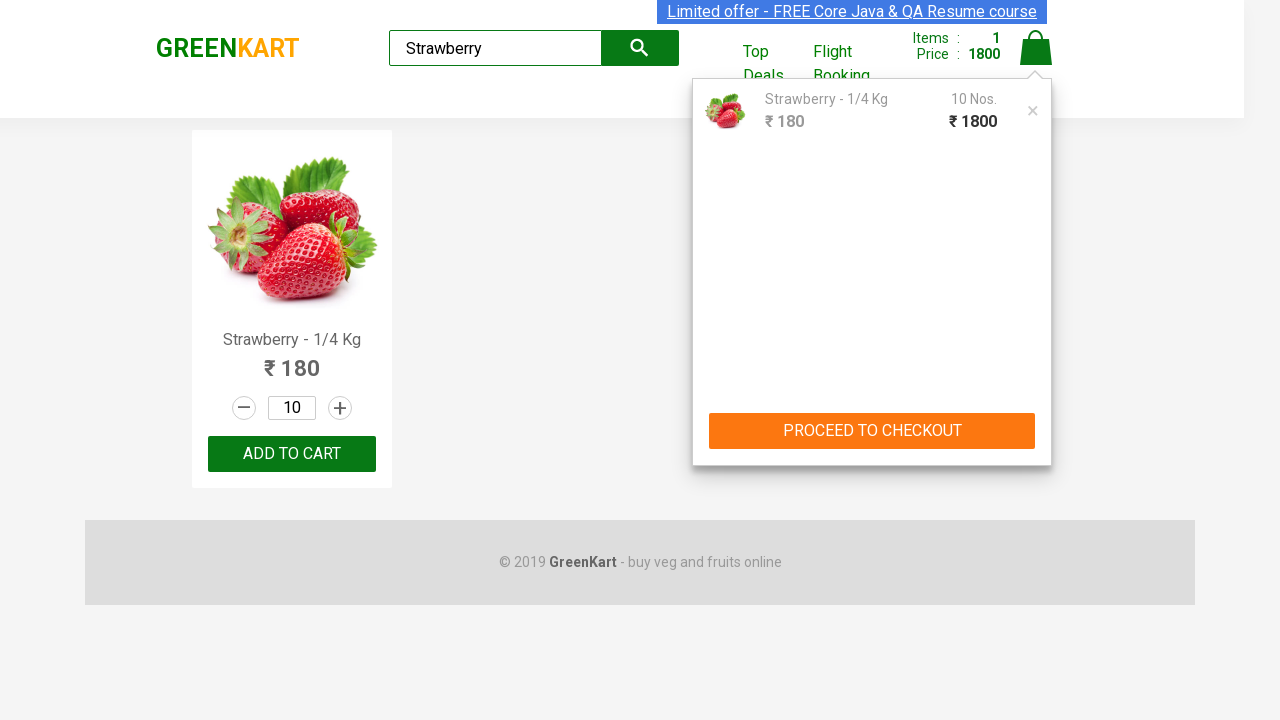

Clicked proceed to checkout button at (872, 431) on xpath=(//button[@type='button'])[1]
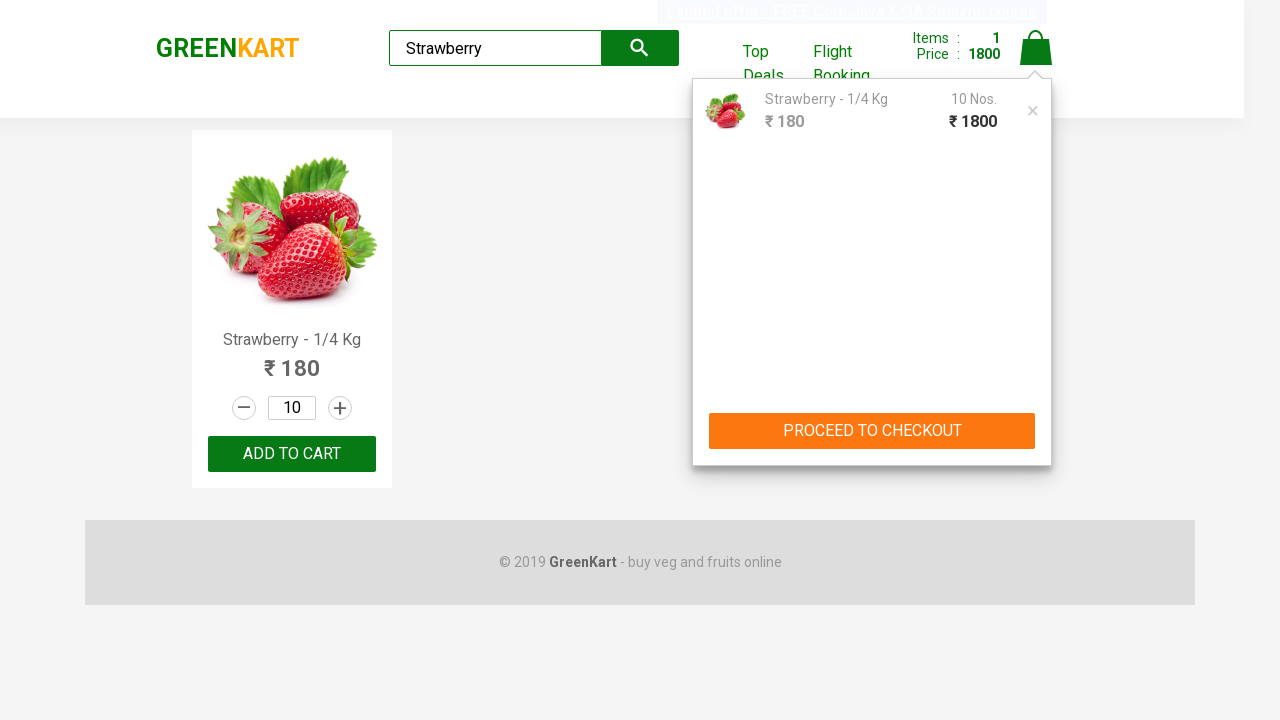

Waited for checkout page to load
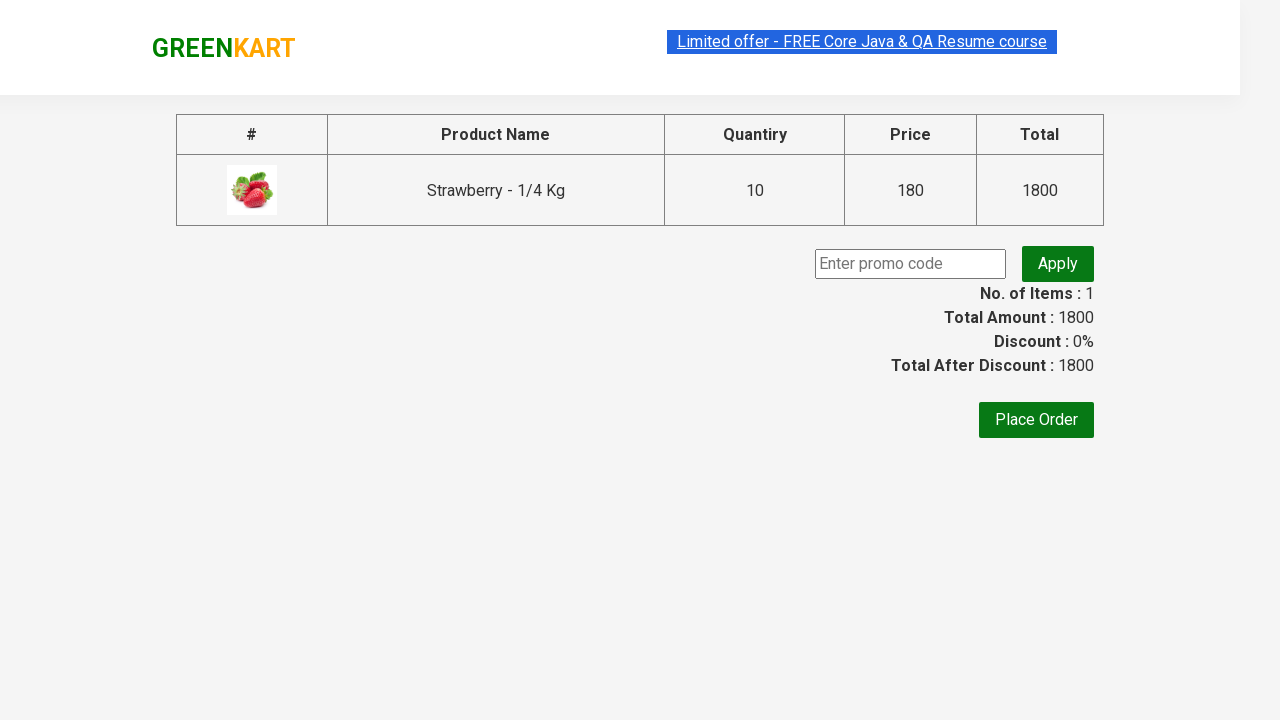

Clicked place order button at (1036, 420) on xpath=/html/body/div/div/div/div/div/button
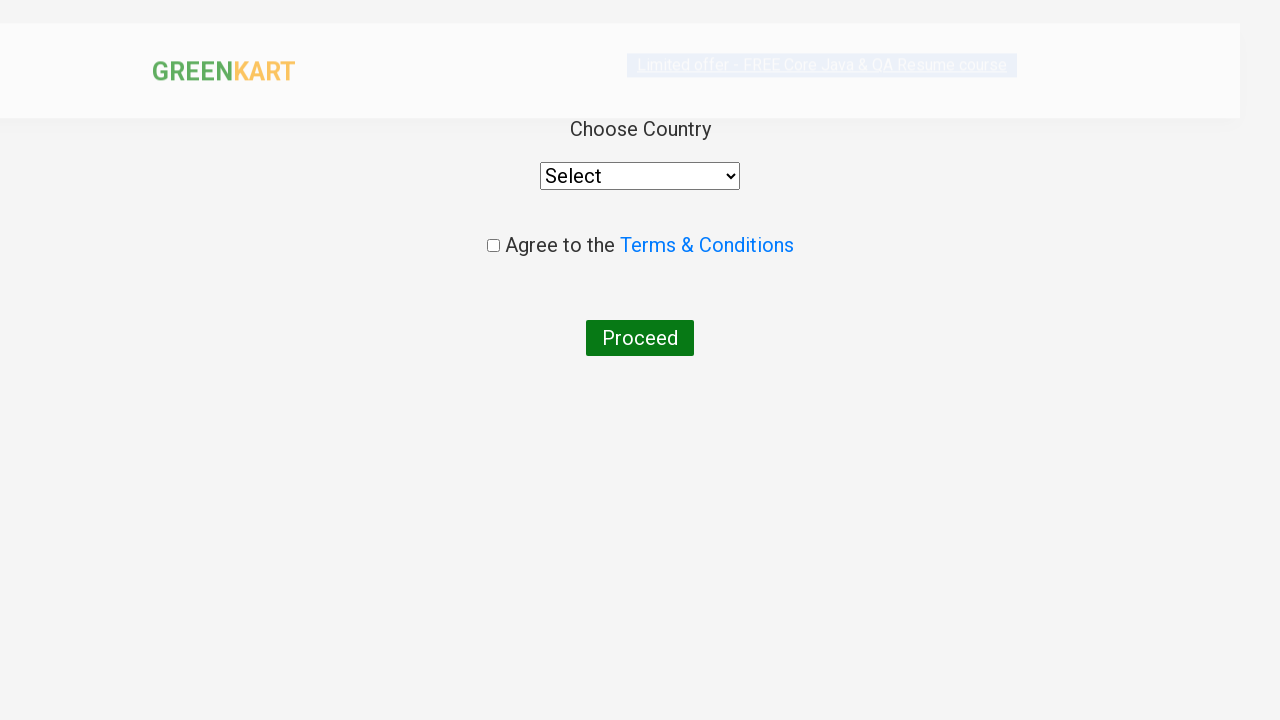

Waited for order form to load
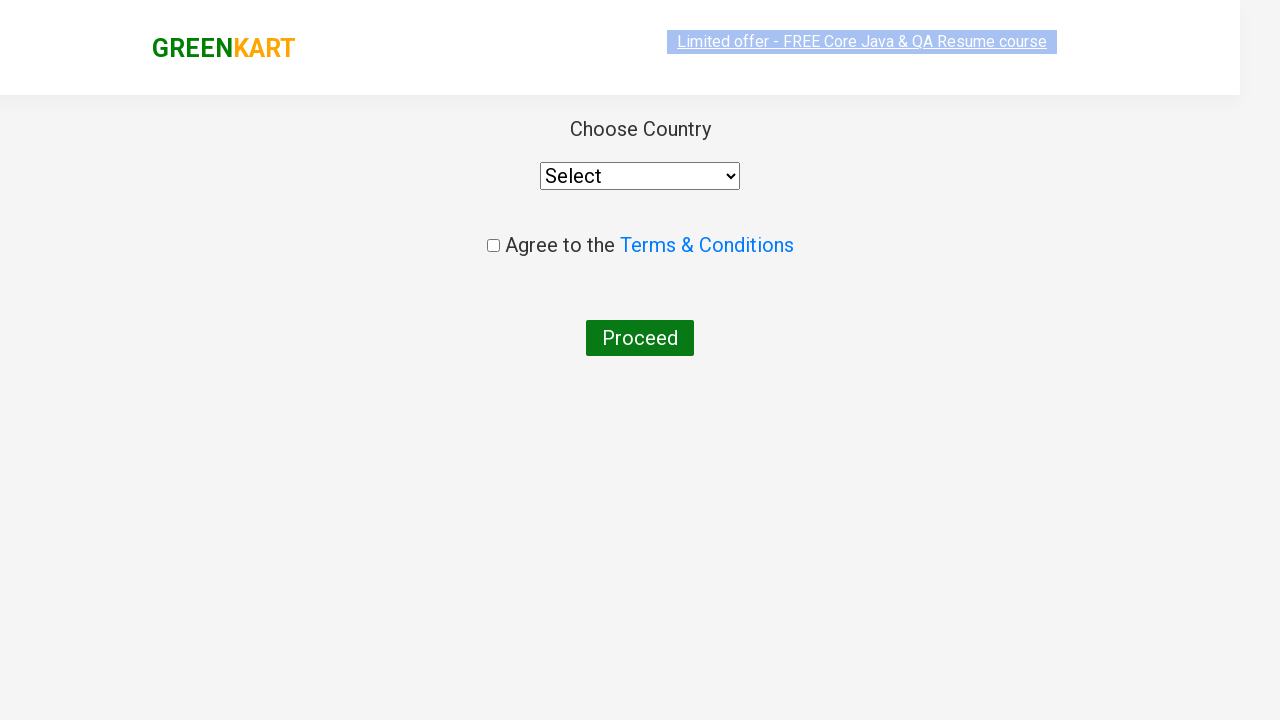

Selected 'India' from country dropdown on select[style='width: 200px;']
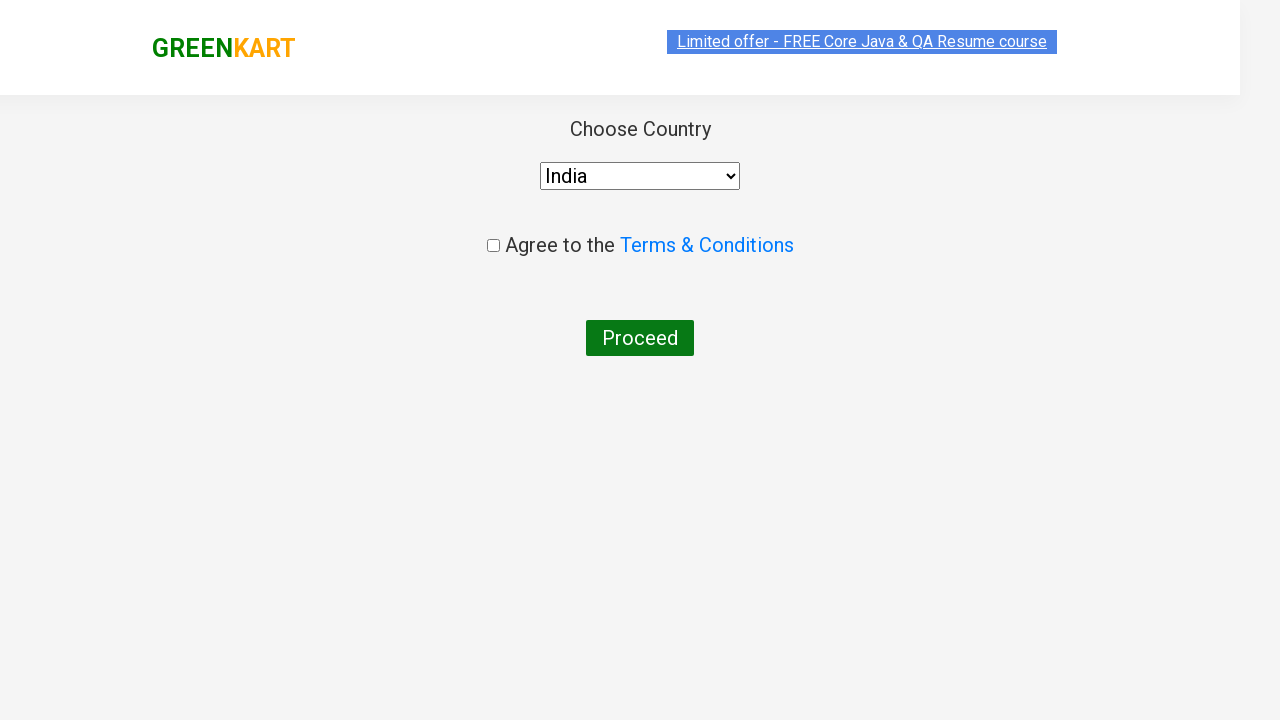

Checked terms and conditions checkbox at (493, 246) on input[type='checkbox']
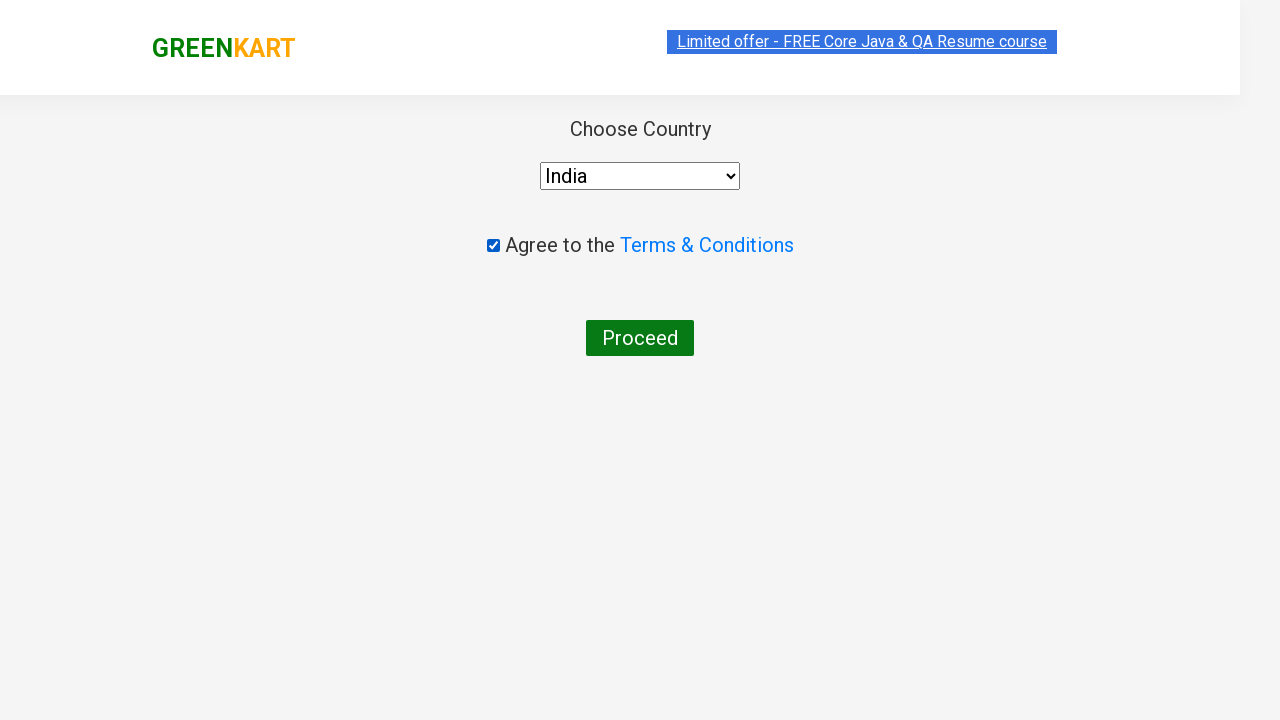

Waited after checking terms and conditions
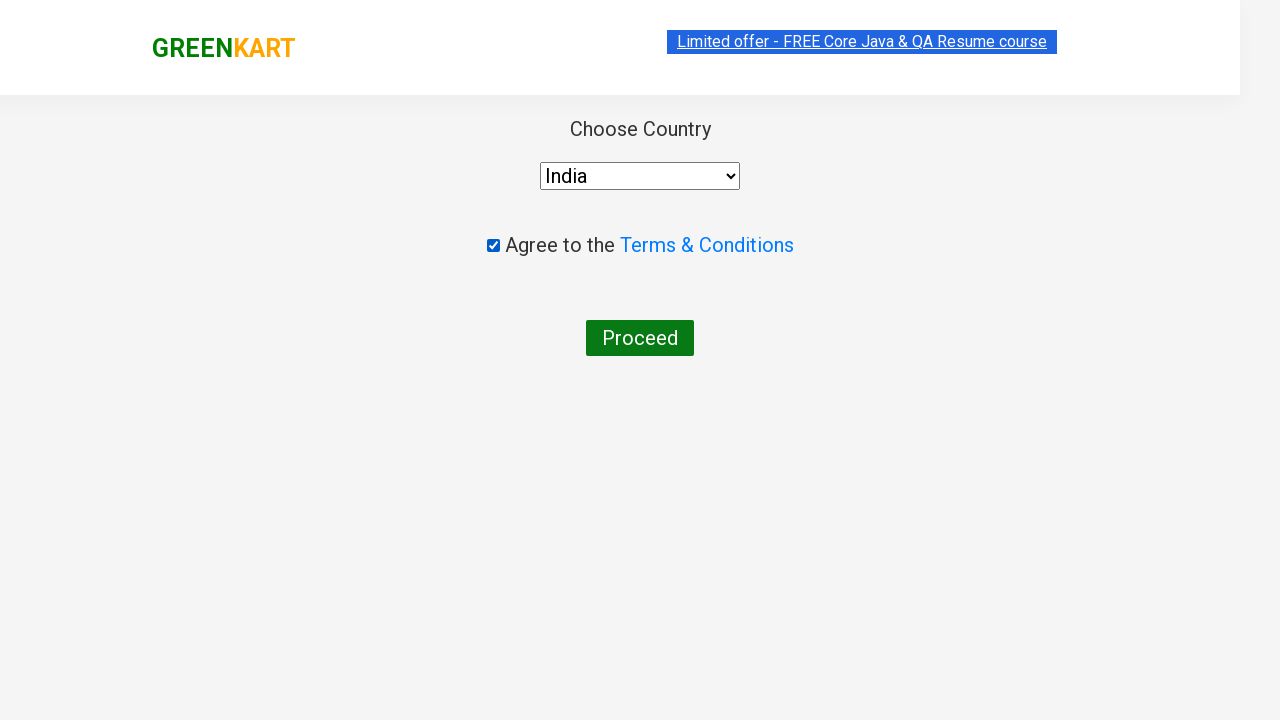

Clicked proceed button to complete order at (640, 338) on button:has-text('Proceed')
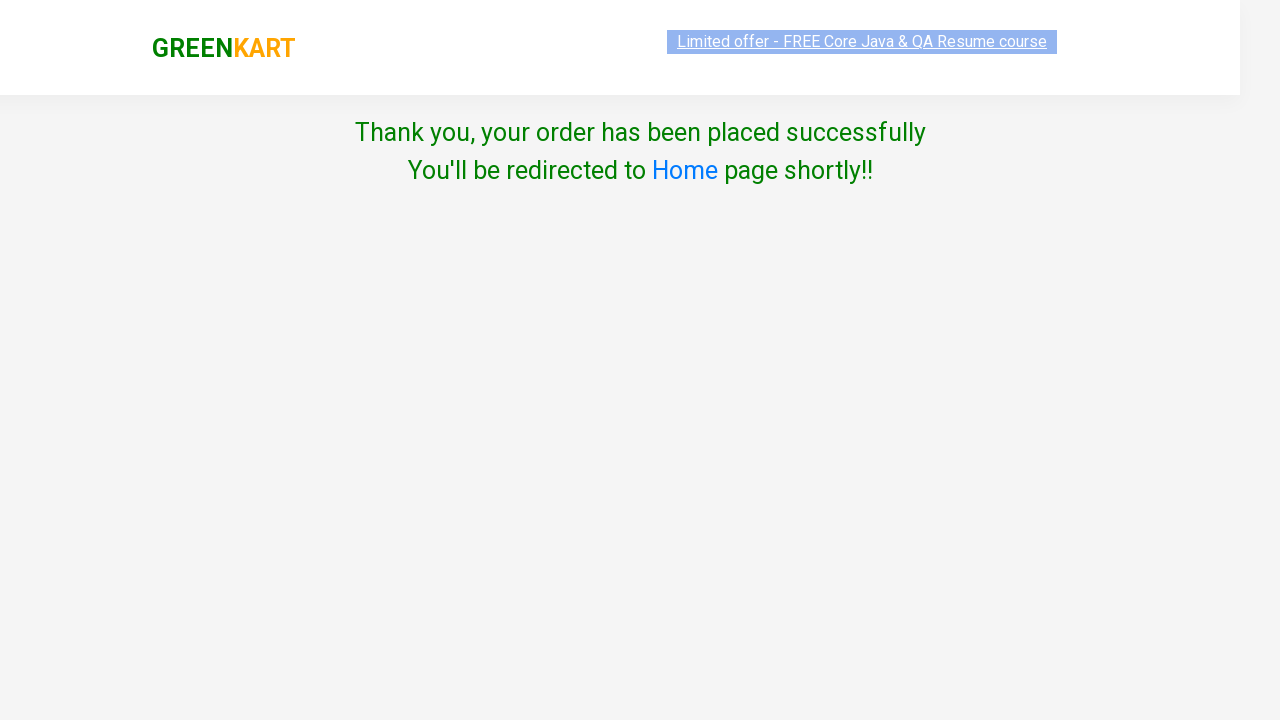

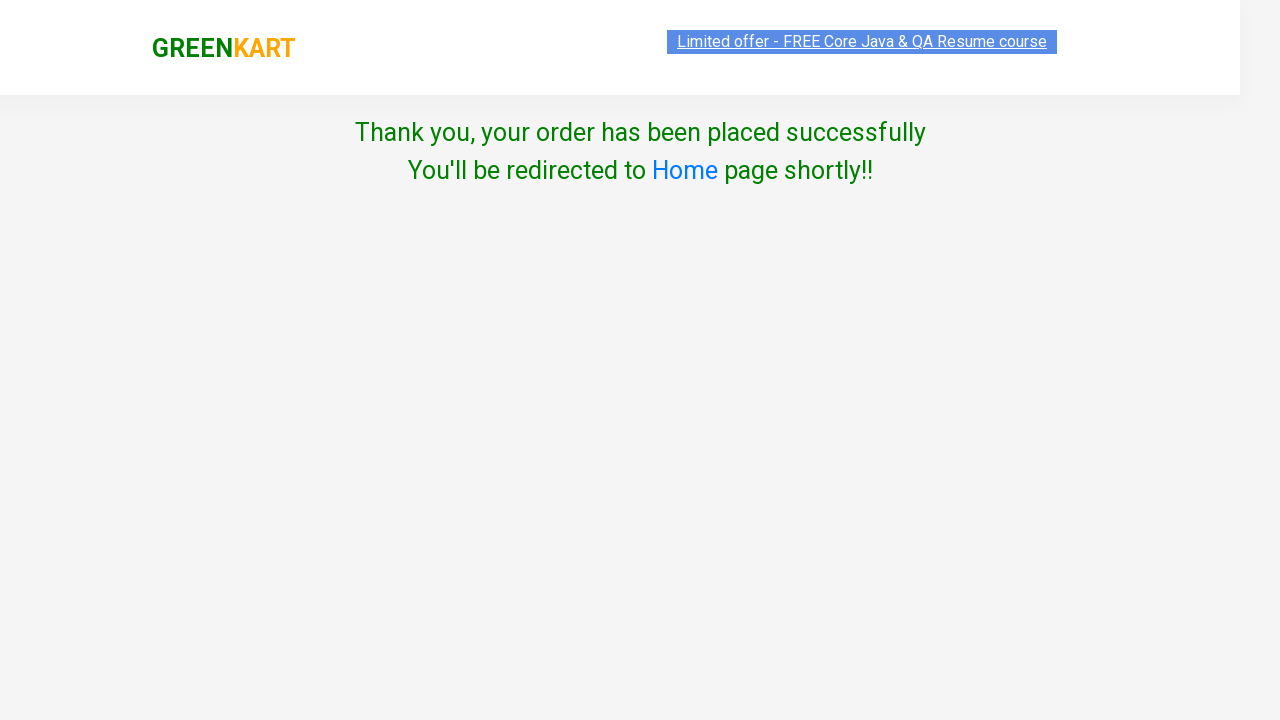